Tests scrolling down the page and filling form fields by navigating to the scroll page, scrolling to form elements, and entering full name and date

Starting URL: https://formy-project.herokuapp.com

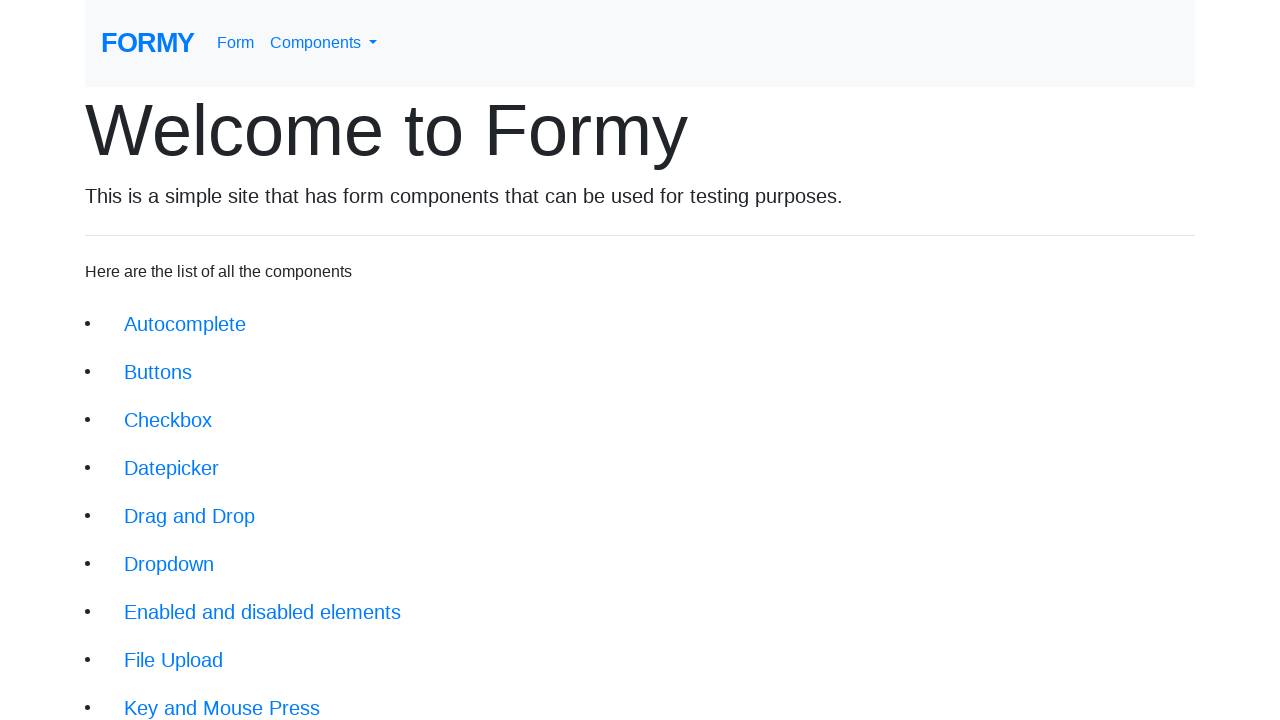

Clicked on Scroll link to navigate to scroll page at (174, 552) on xpath=//a[@class ='btn btn-lg' and @href='/scroll']
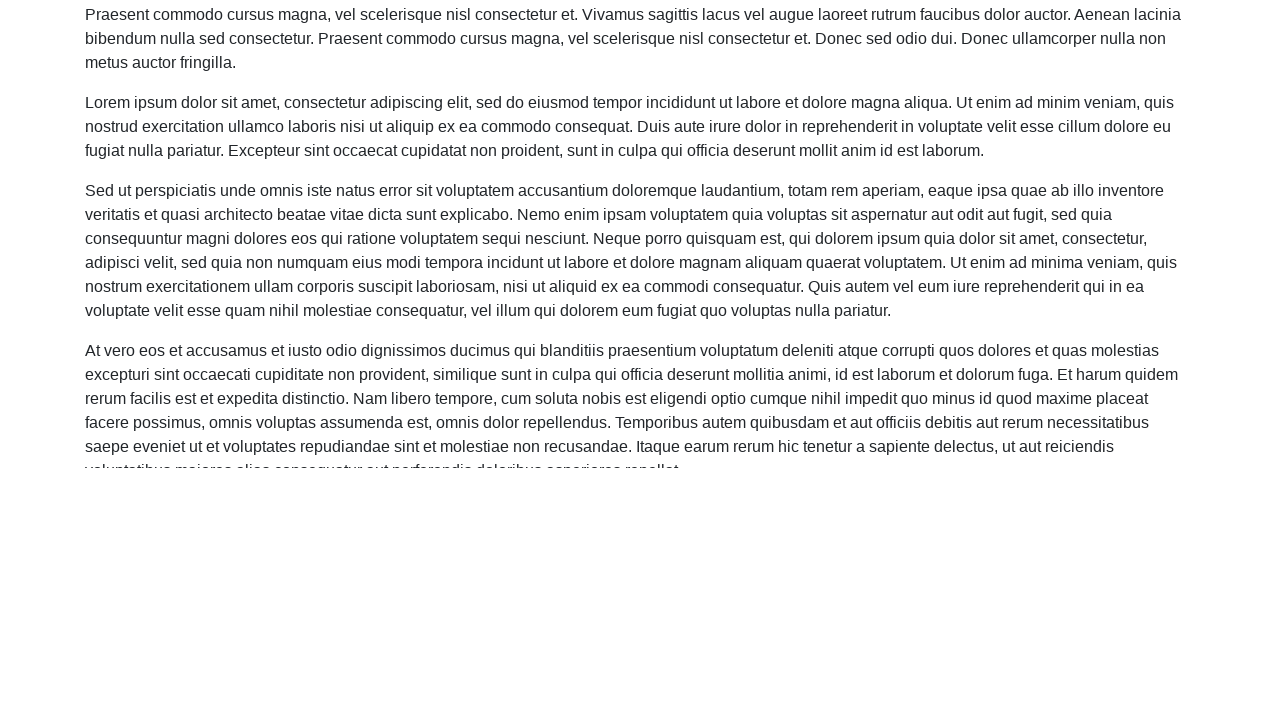

Located full name input field
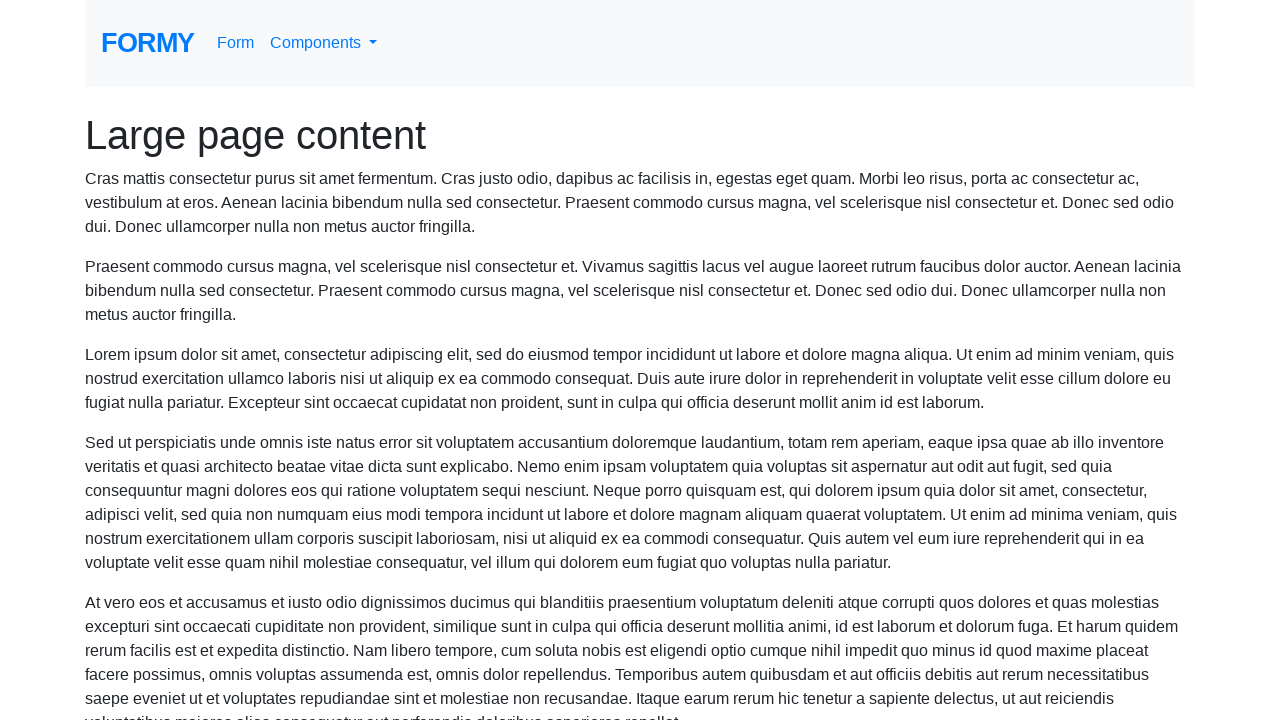

Scrolled full name field into view
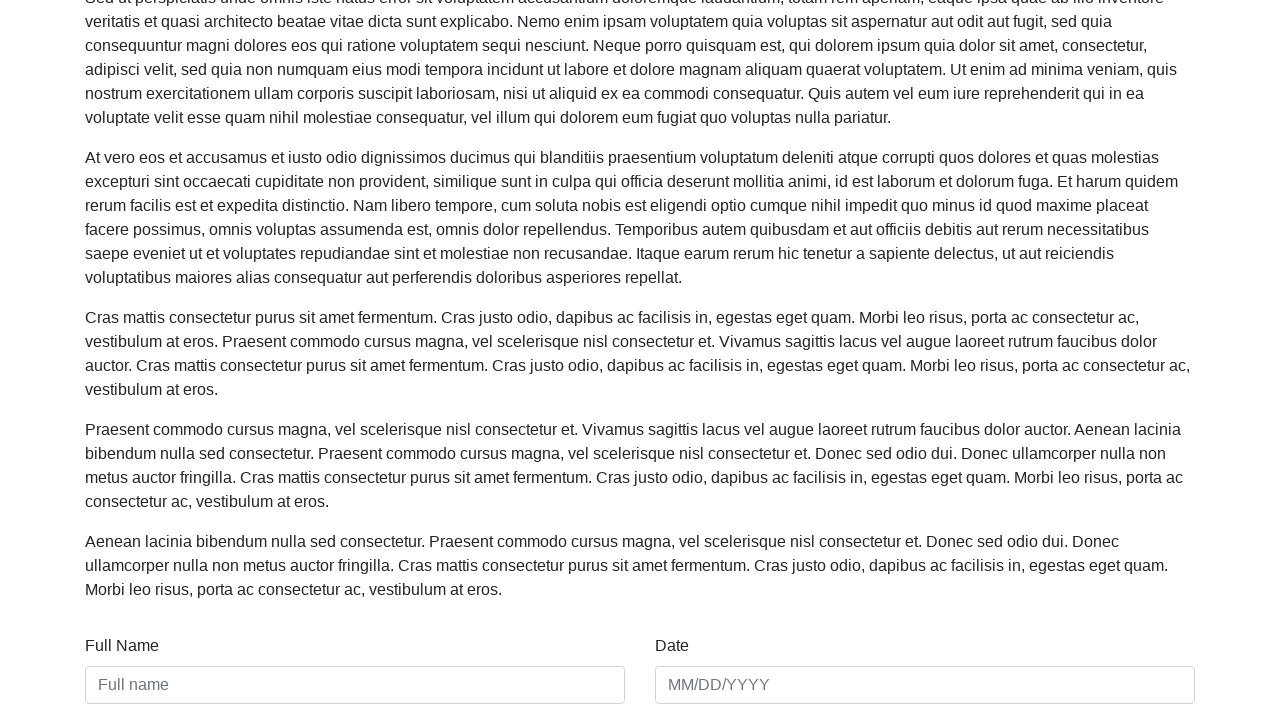

Filled full name field with 'Don Sanches' on xpath=//input[@placeholder='Full name']
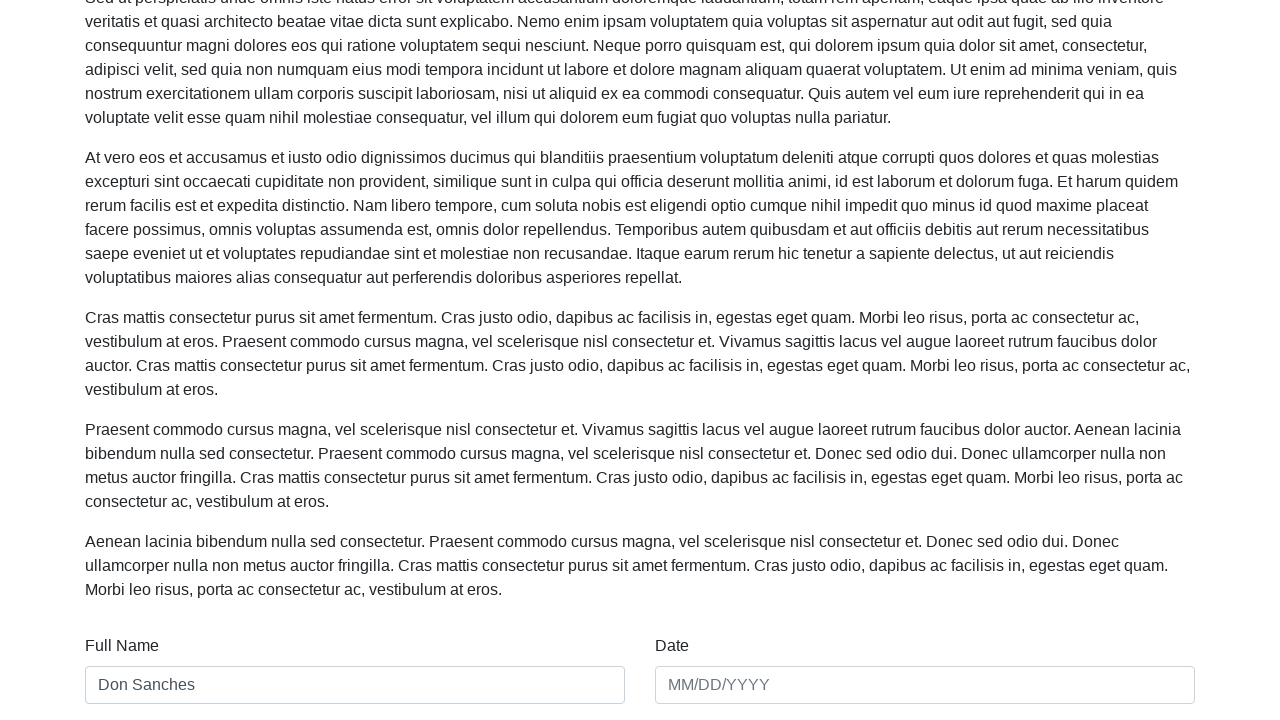

Filled date field with '11/07/2022' on //input[@placeholder='MM/DD/YYYY']
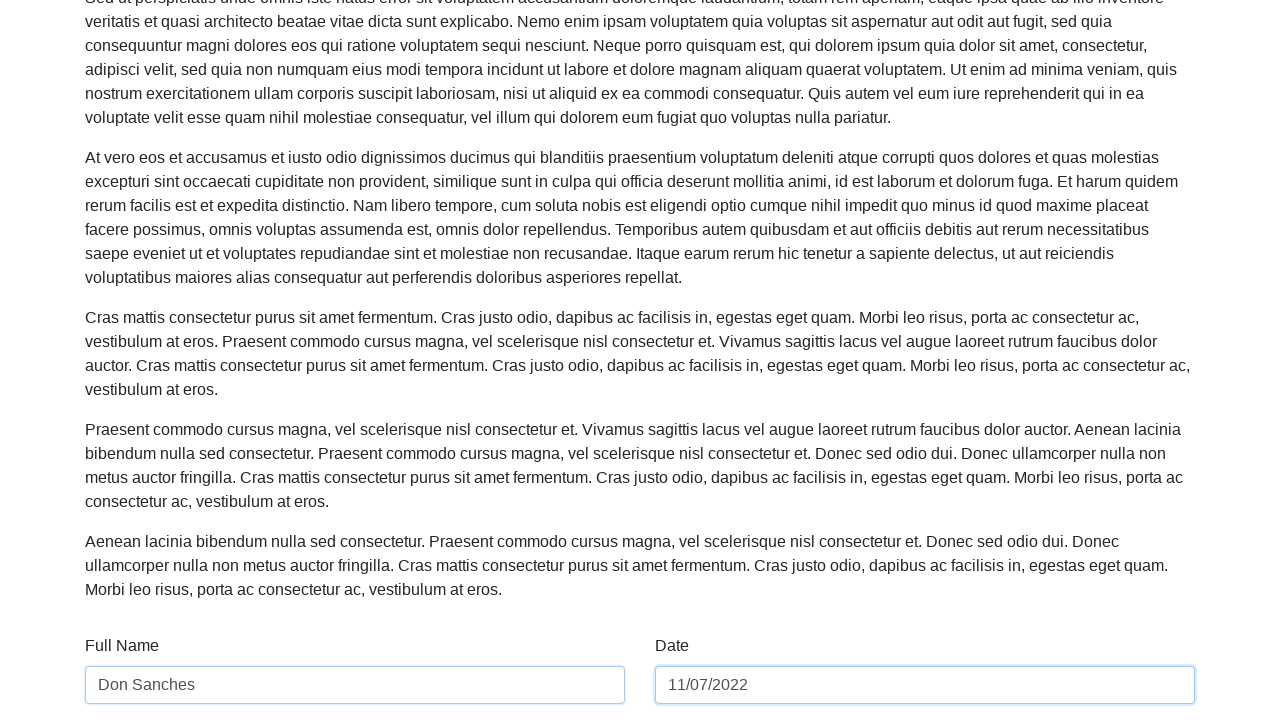

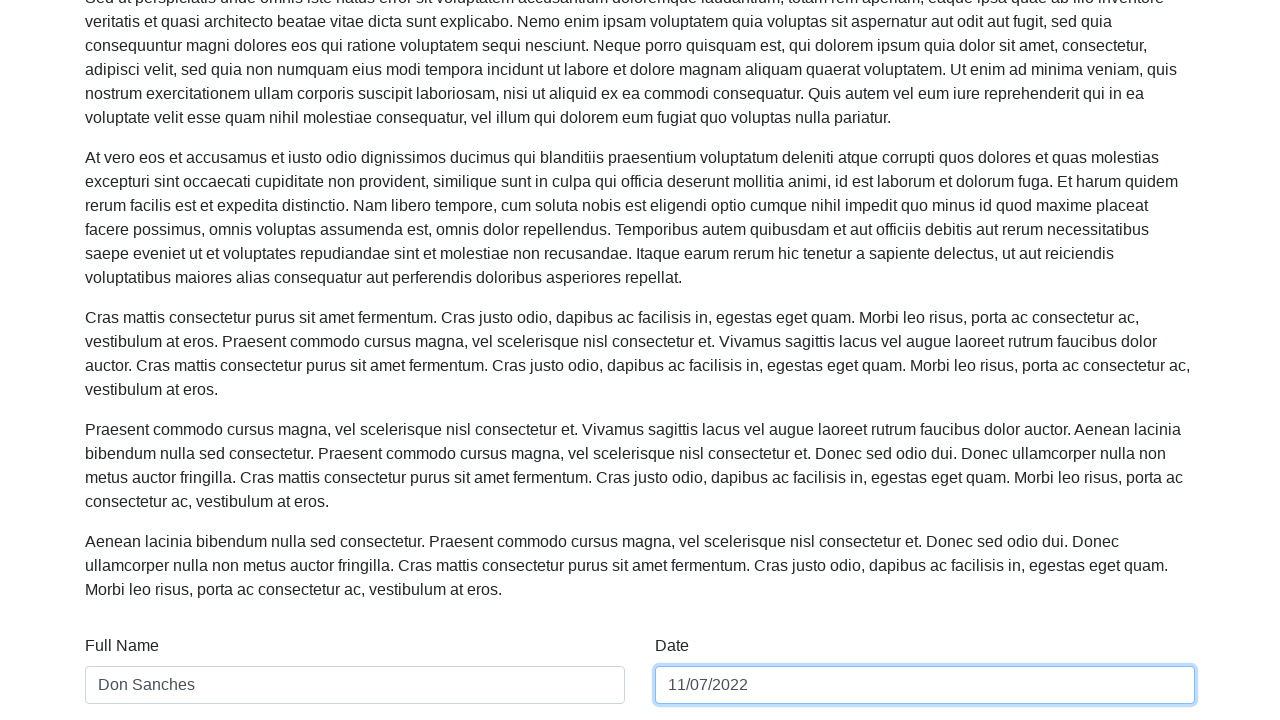